Tests the menu widget functionality by hovering over nested menu items to reveal sub-menus, navigating from Main Item 2 through SUB SUB LIST to Sub Sub Item 1

Starting URL: https://demoqa.com/menu

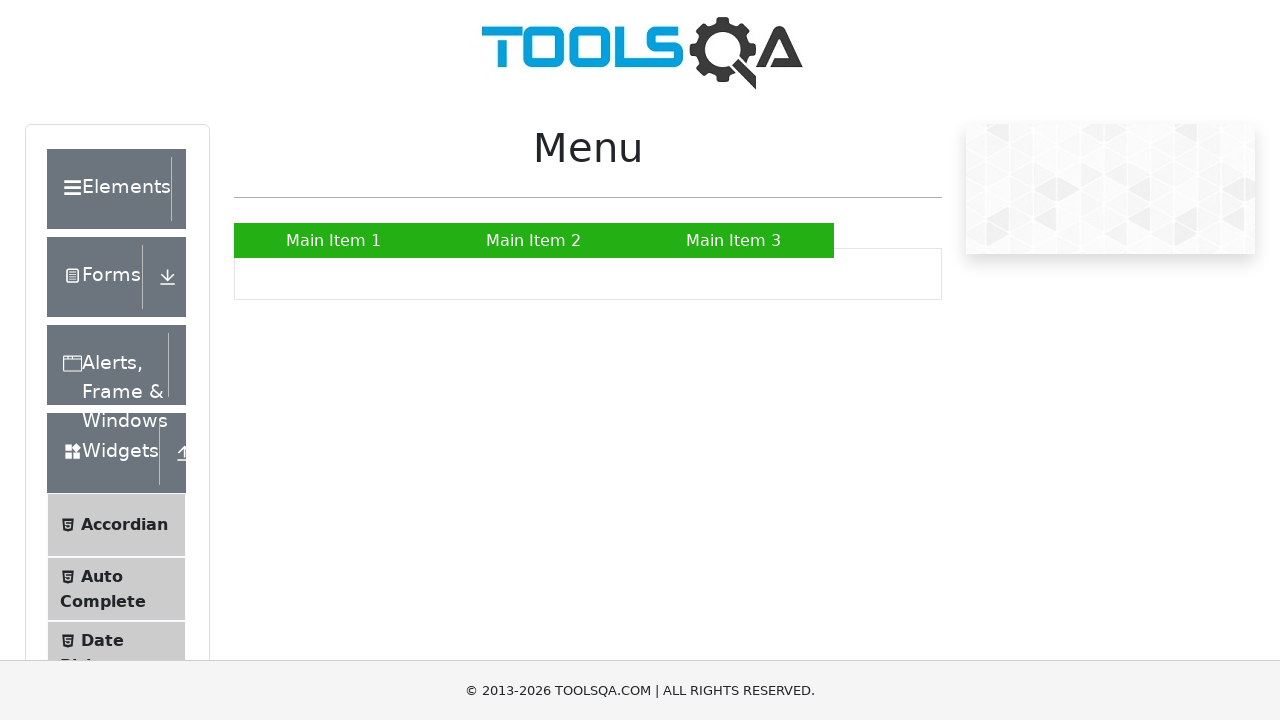

Scrolled down 300px to make menu visible
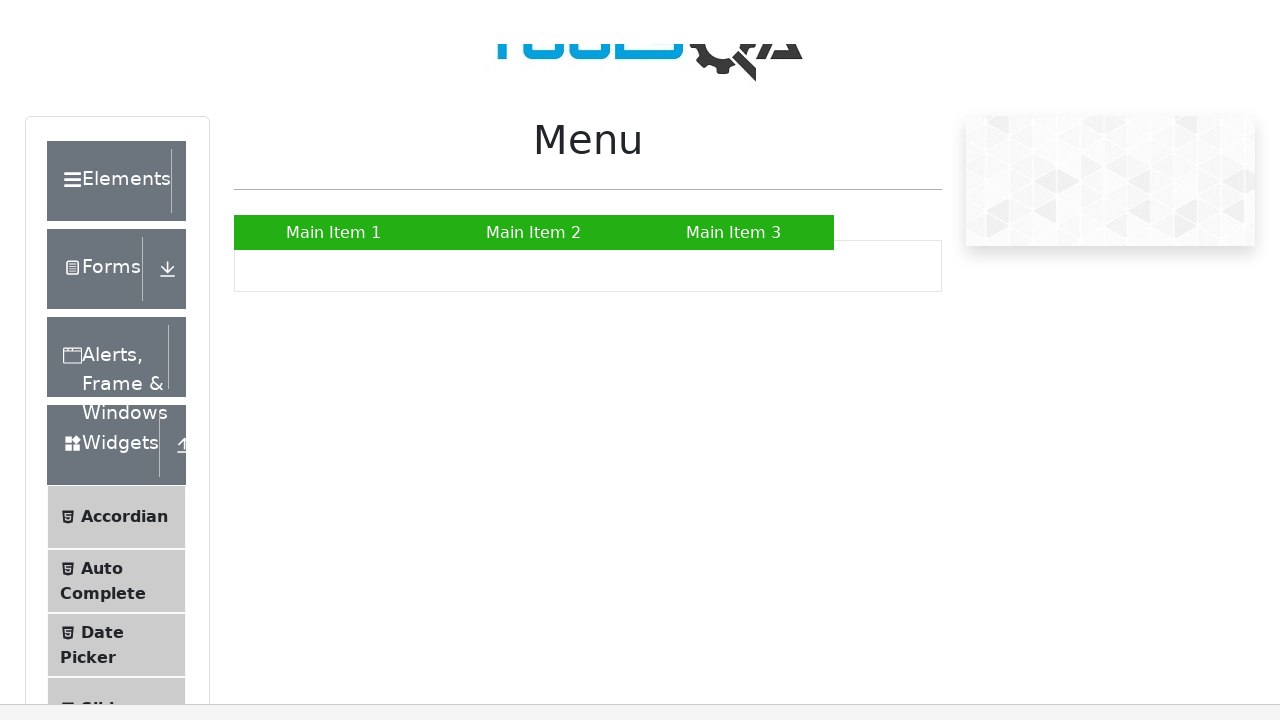

Hovered over Main Item 2 to reveal submenu at (534, 240) on a:has-text('Main Item 2')
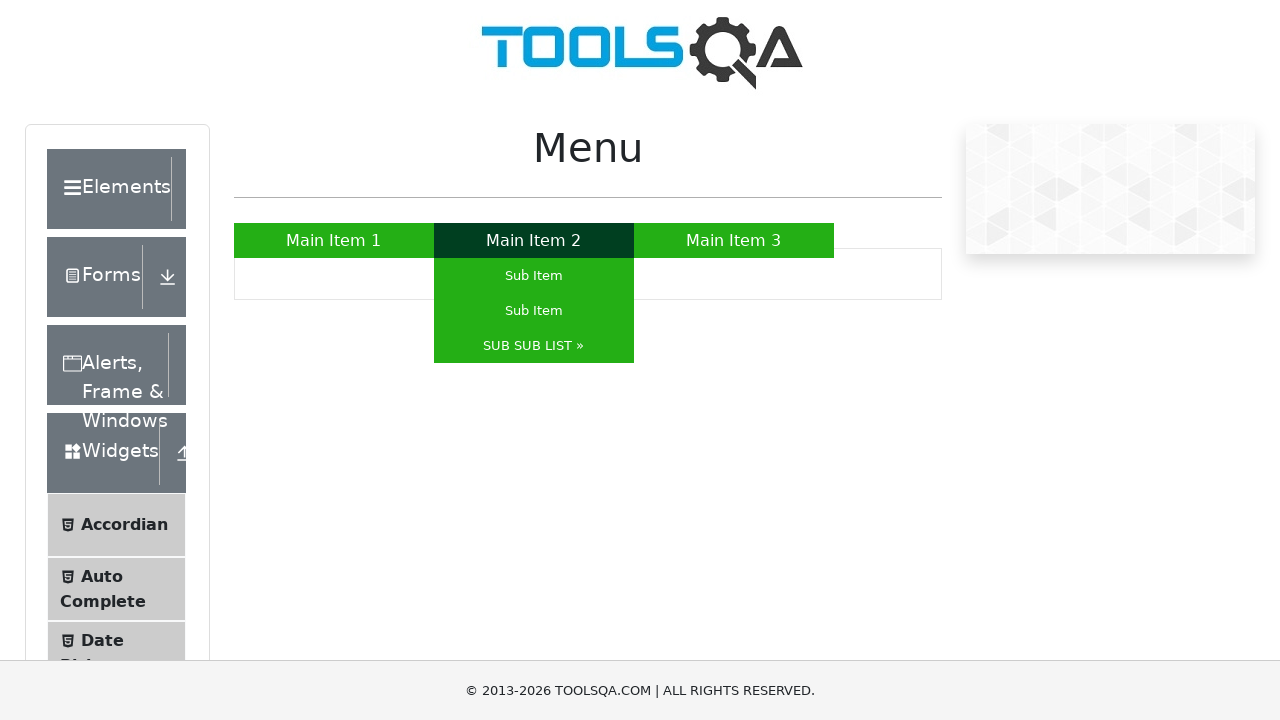

Hovered over SUB SUB LIST to reveal nested submenu at (534, 346) on a:has-text('SUB SUB LIST')
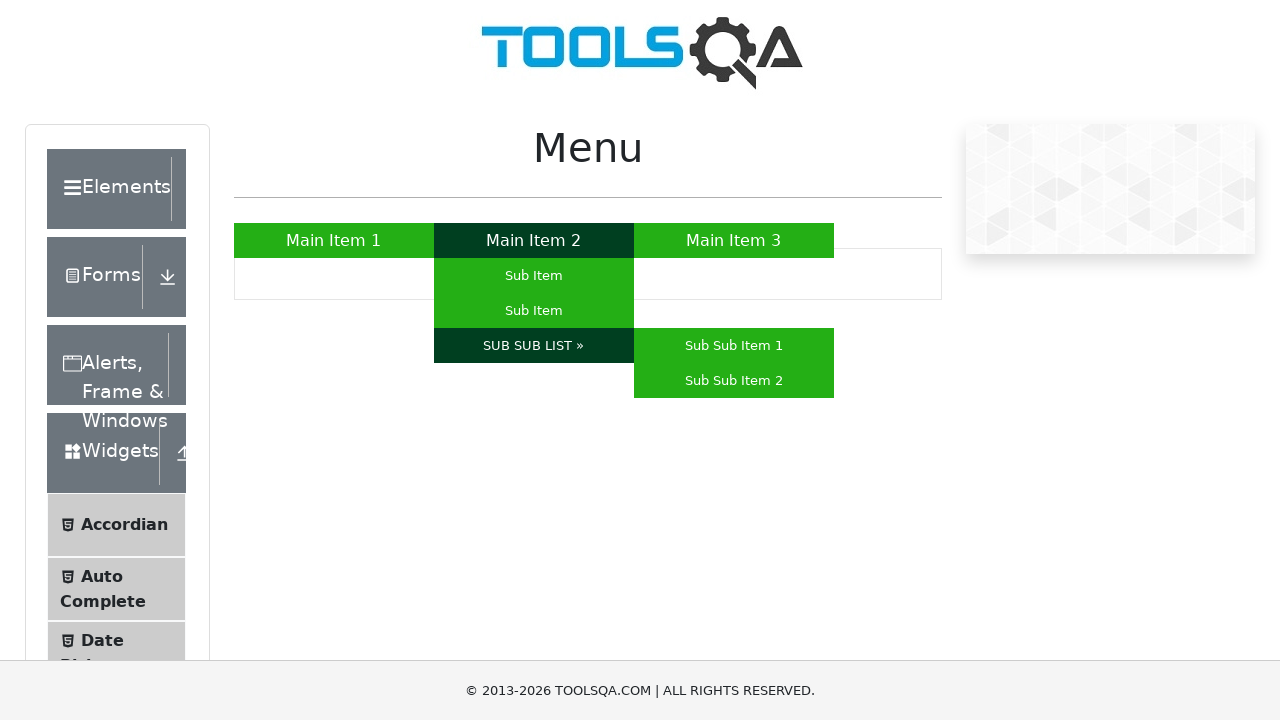

Hovered over Sub Sub Item 1 at (734, 346) on a:has-text('Sub Sub Item 1')
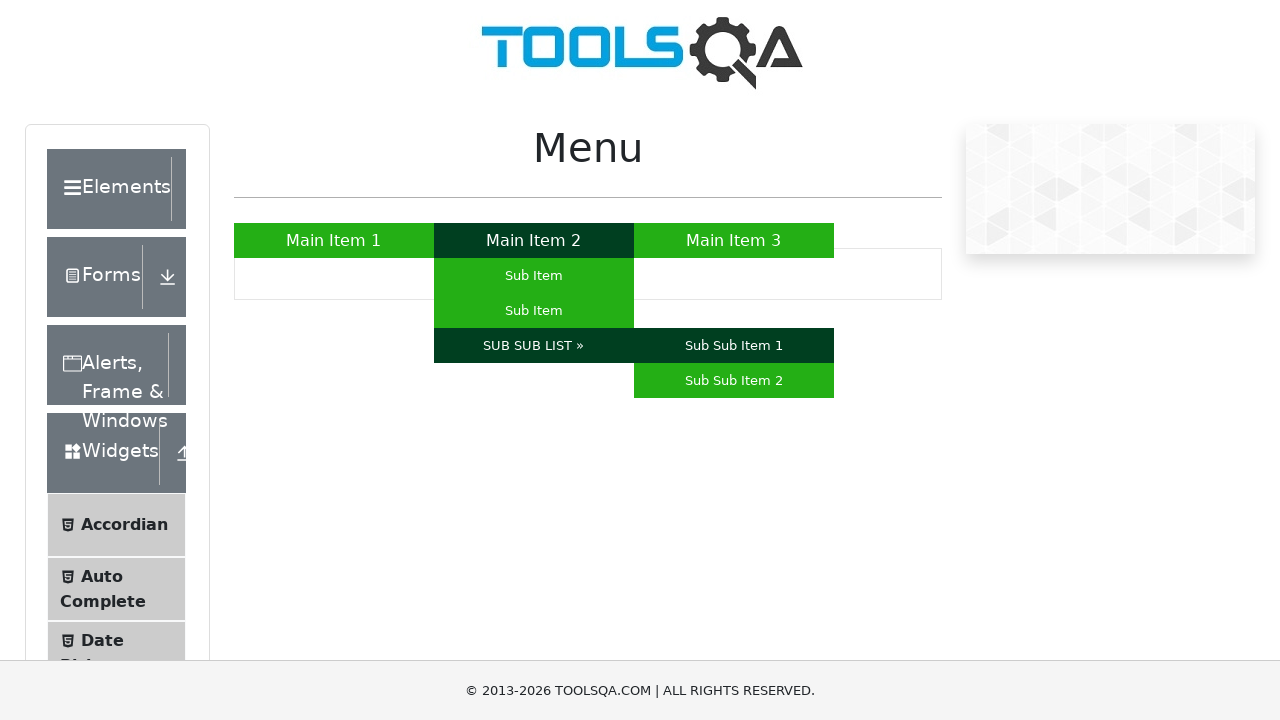

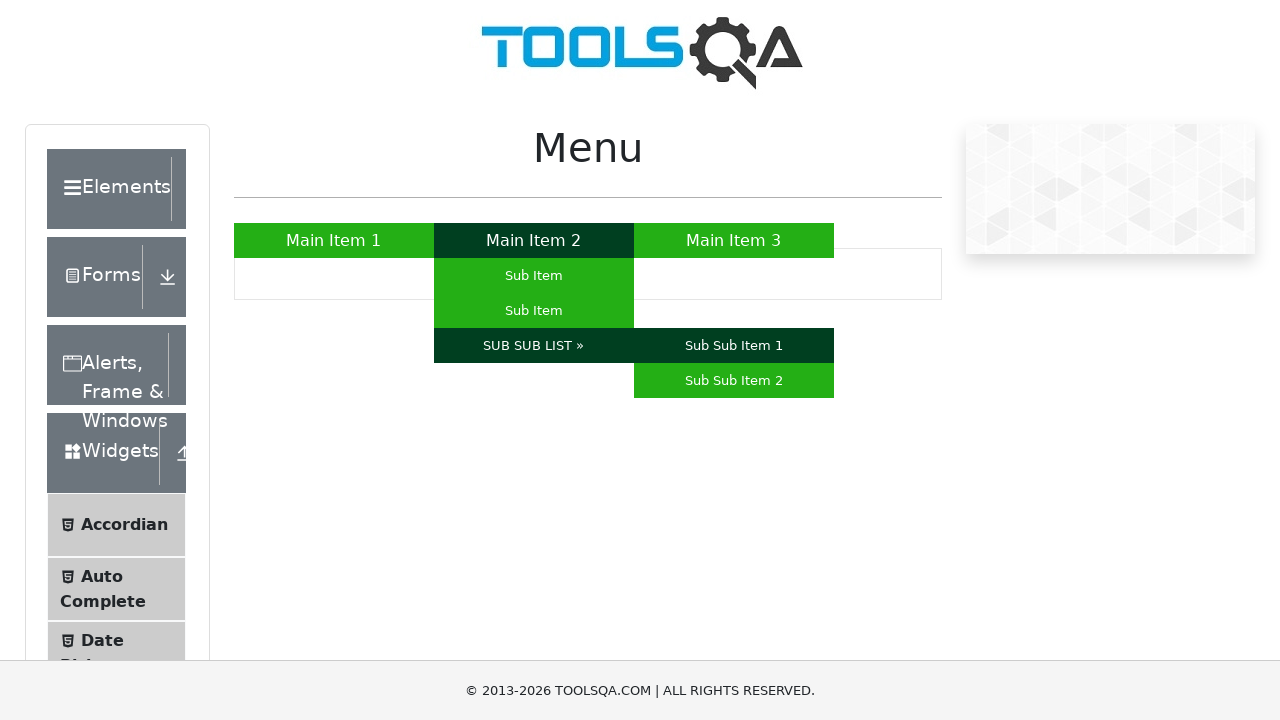